Tests dynamic properties on a demo page by verifying that a button becomes enabled after 5 seconds, a hidden button becomes visible, and a button's color changes over time.

Starting URL: https://demoqa.com/dynamic-properties

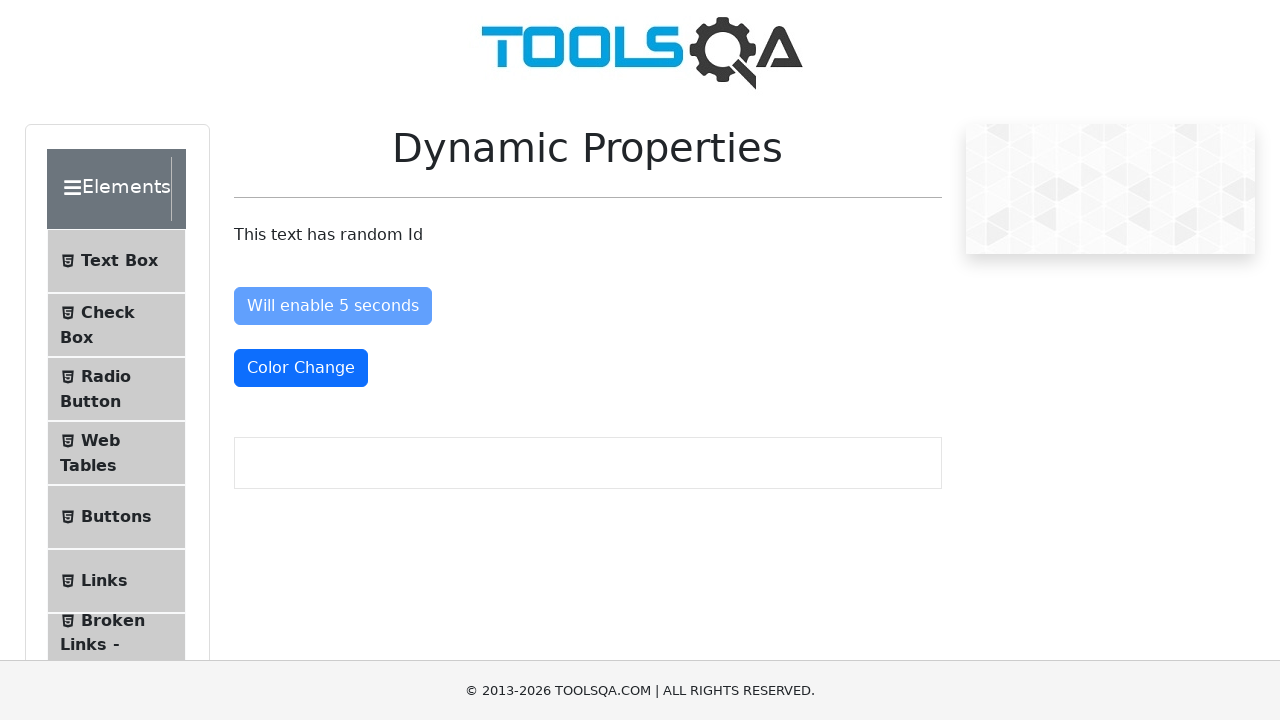

Located the button that should be enabled after 5 seconds
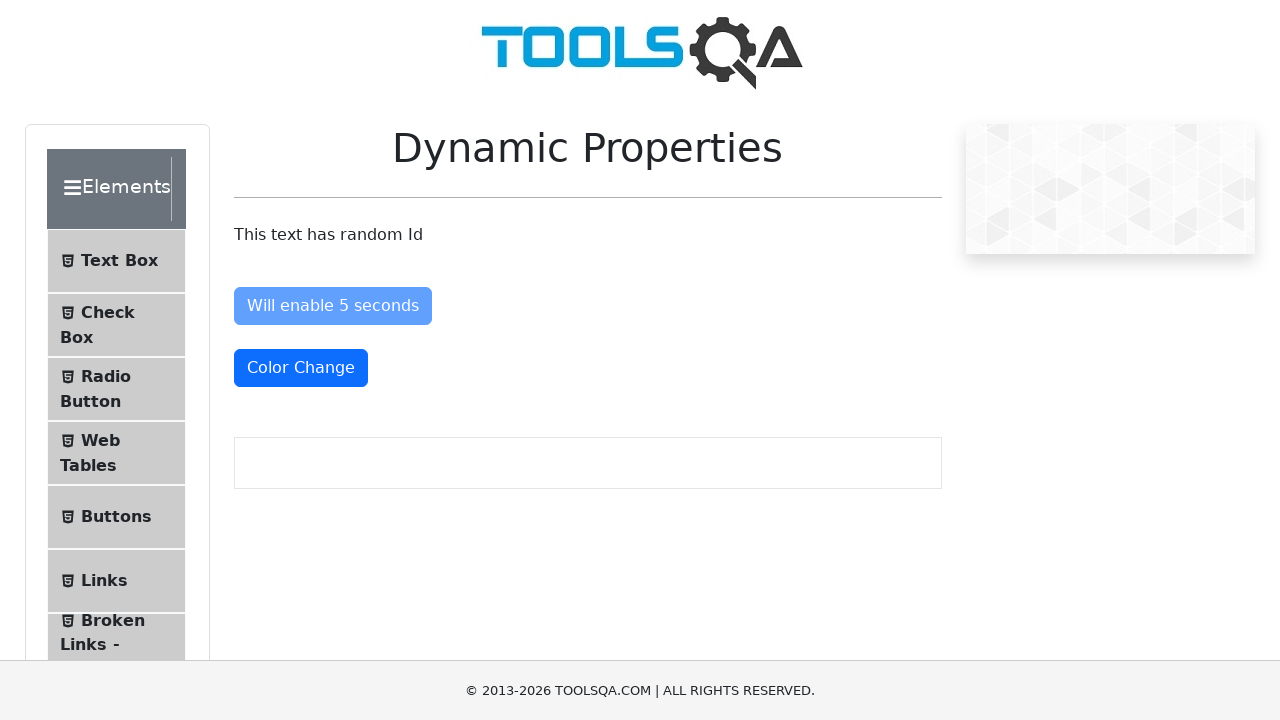

Located the button whose color changes over time
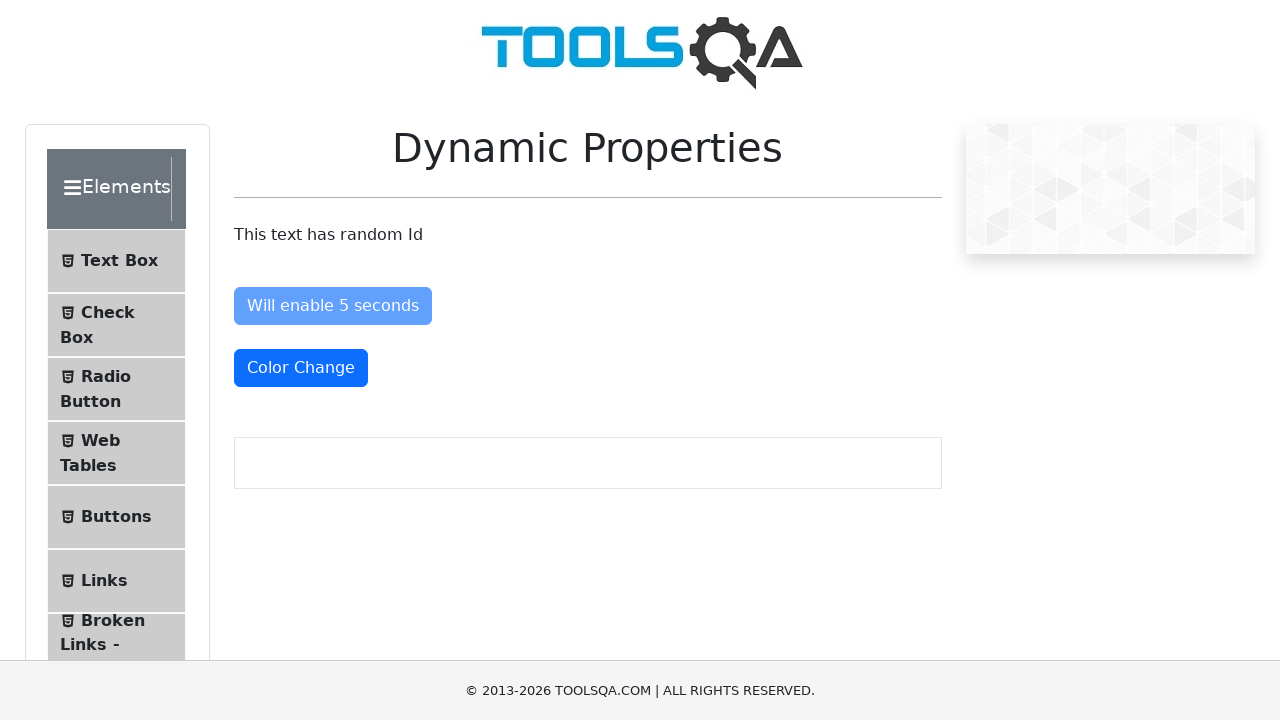

Verified that the enable-after button is initially disabled
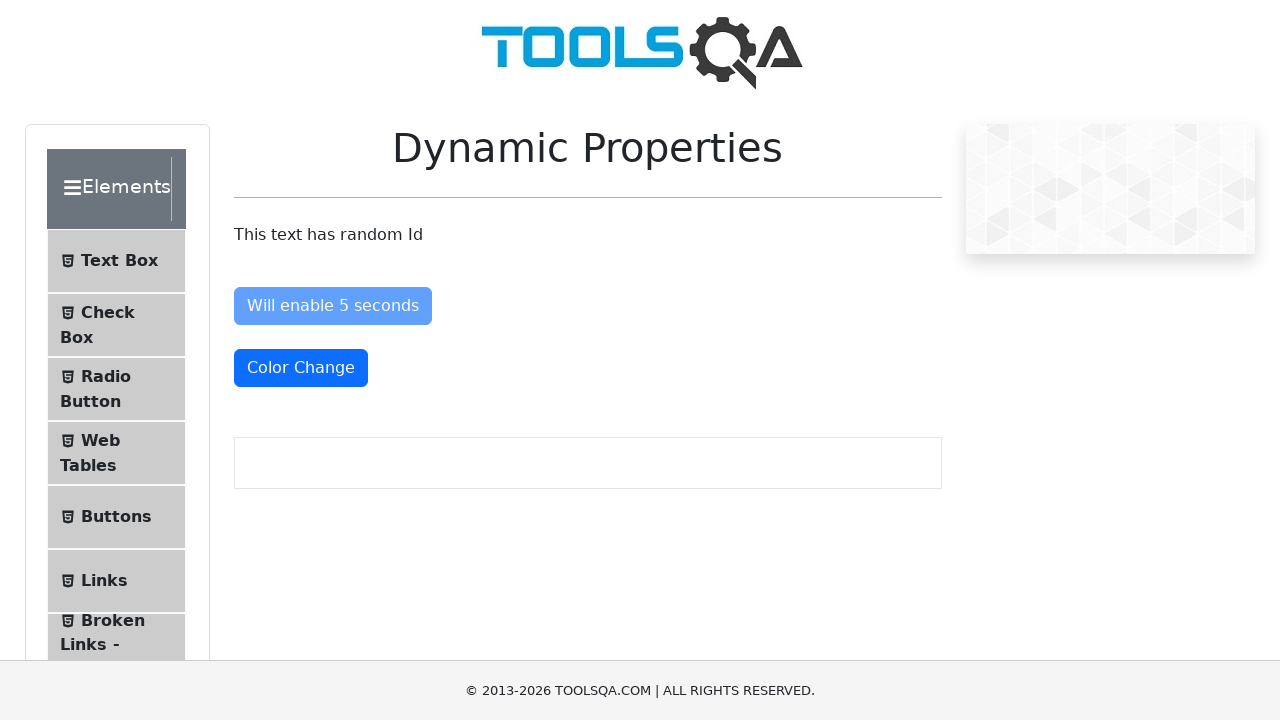

Verified that the hidden button is not yet visible
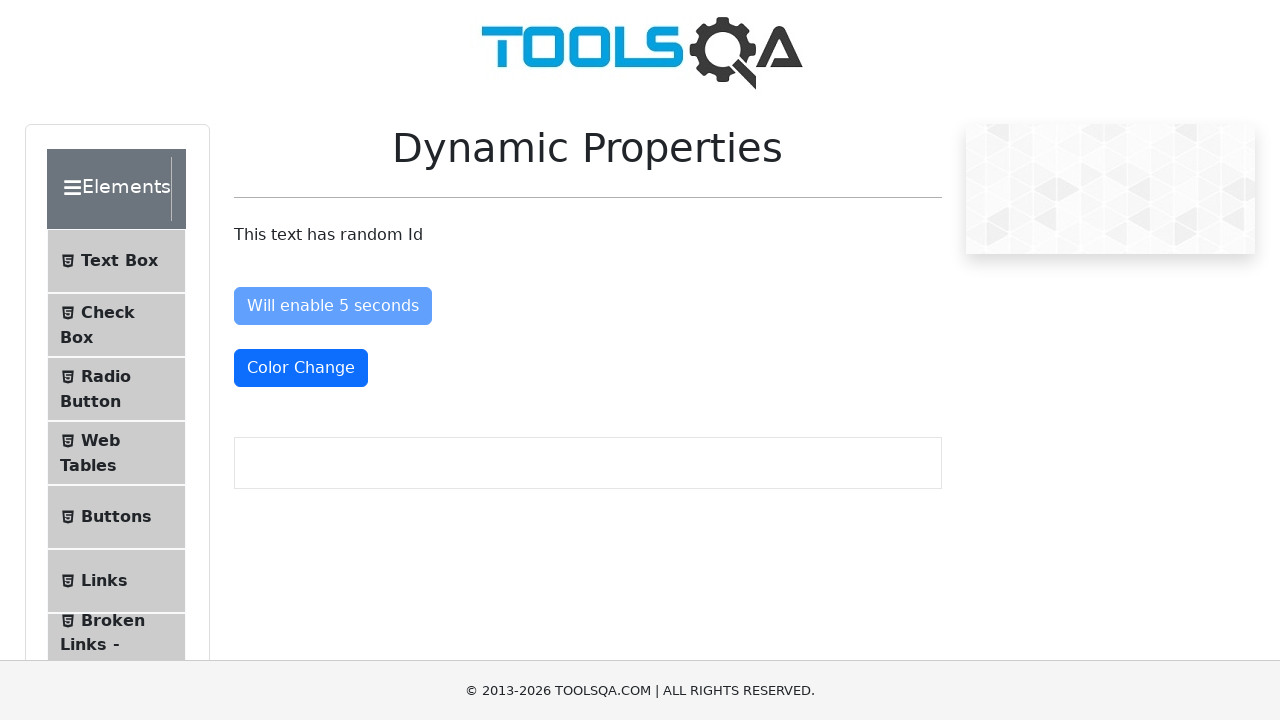

Captured the initial color of the color-change button
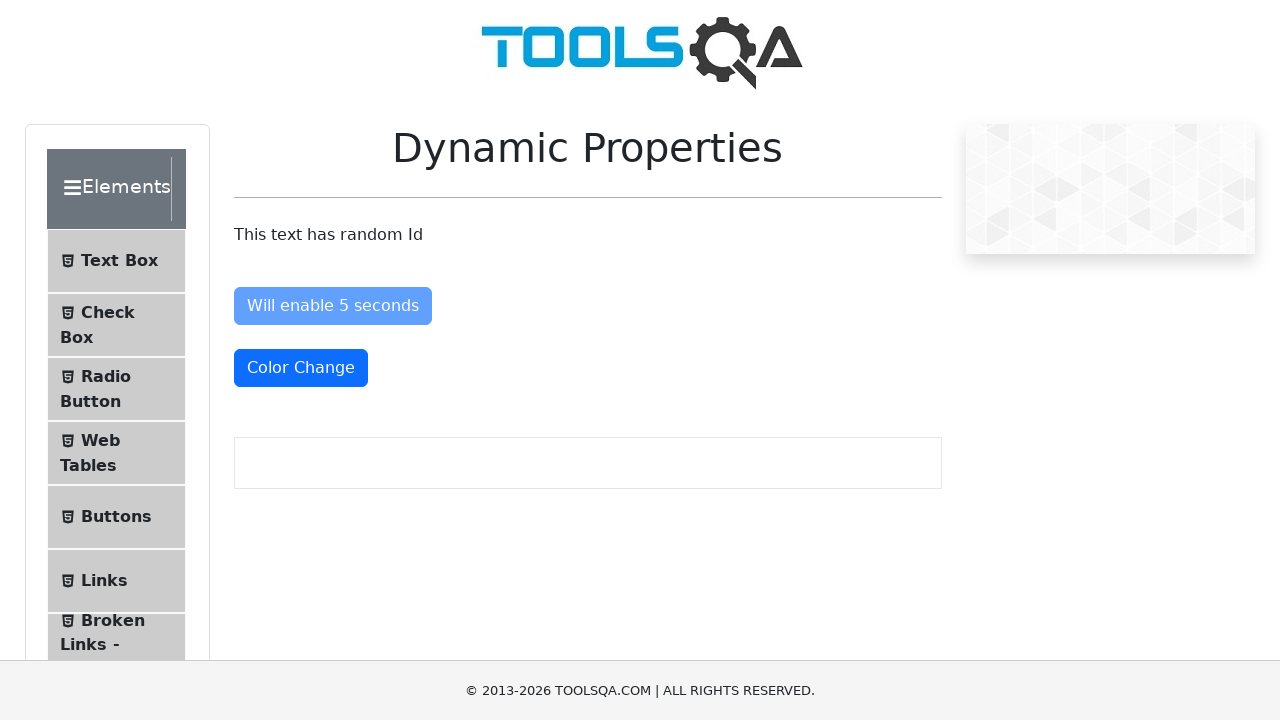

Waited for the button to become enabled (5+ seconds elapsed)
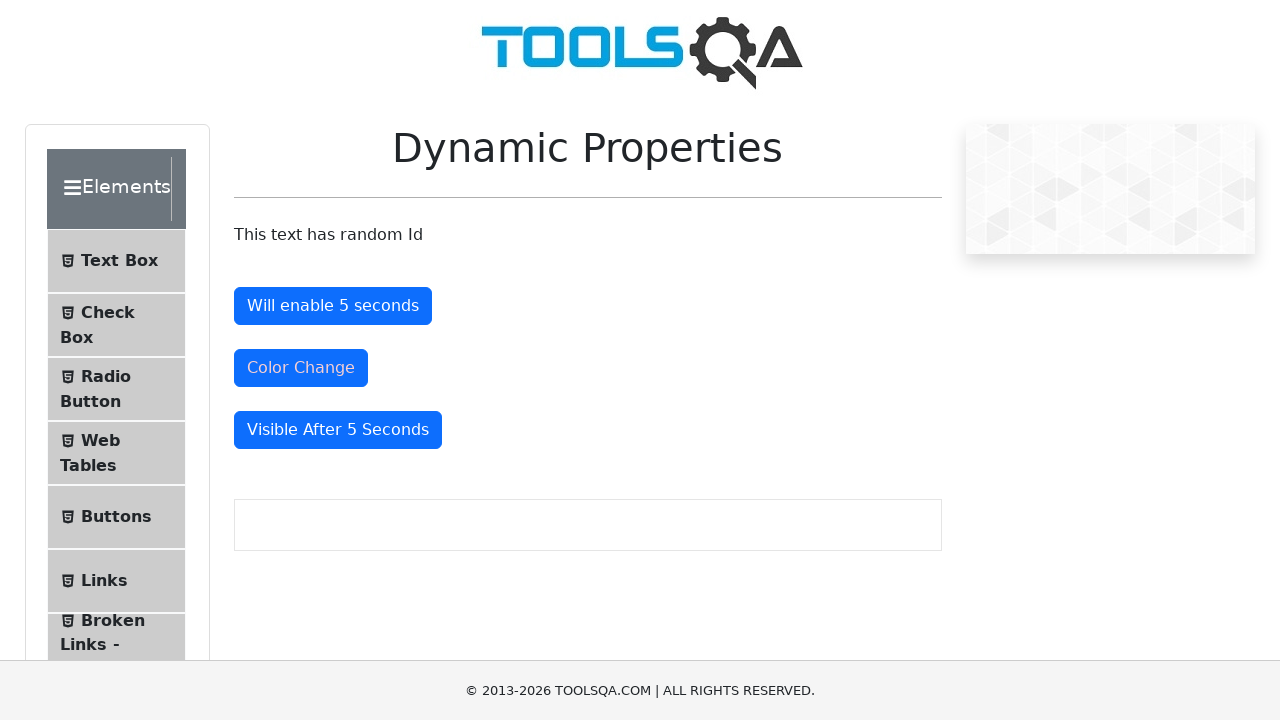

Verified that the enable-after button is now enabled
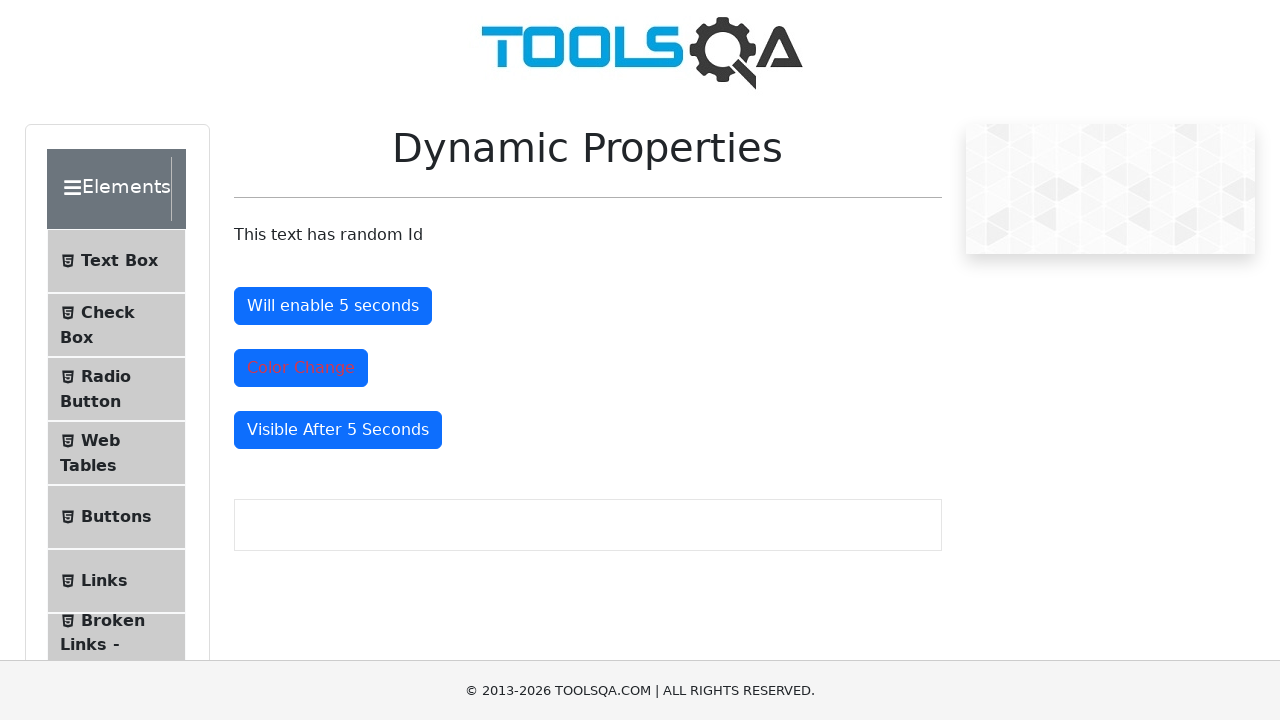

Verified that the hidden button is now visible
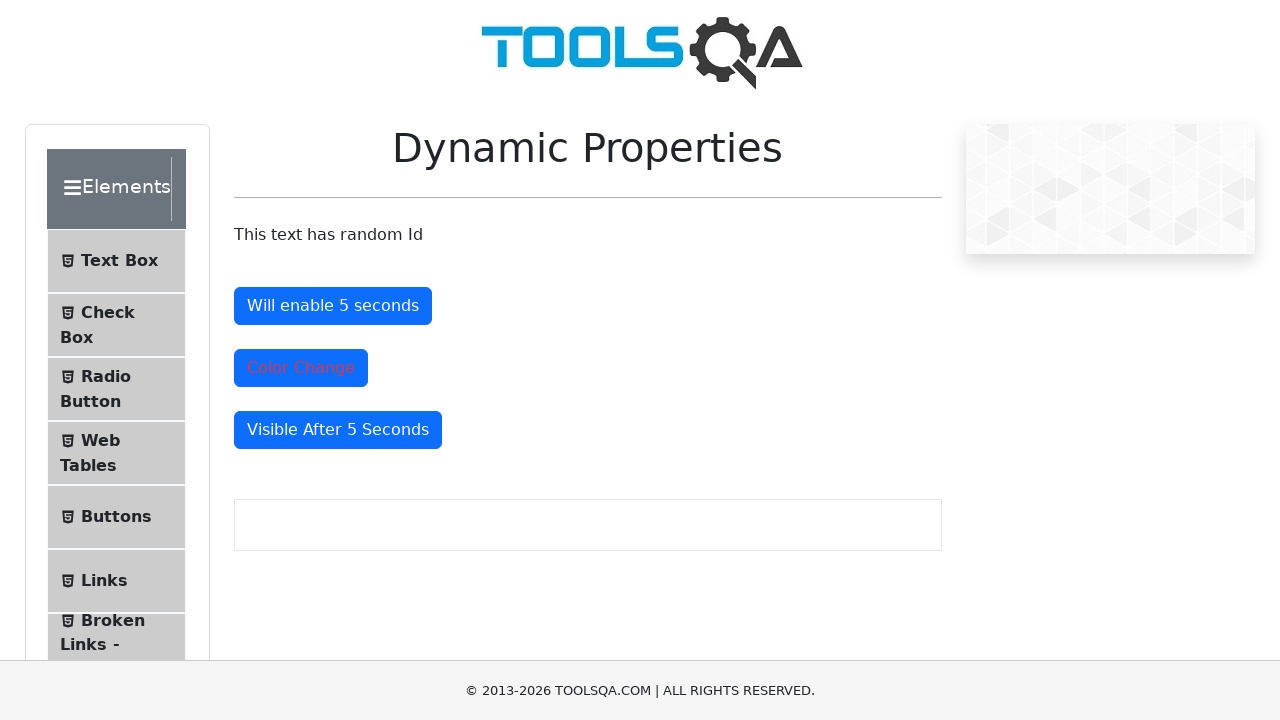

Captured the new color of the color-change button
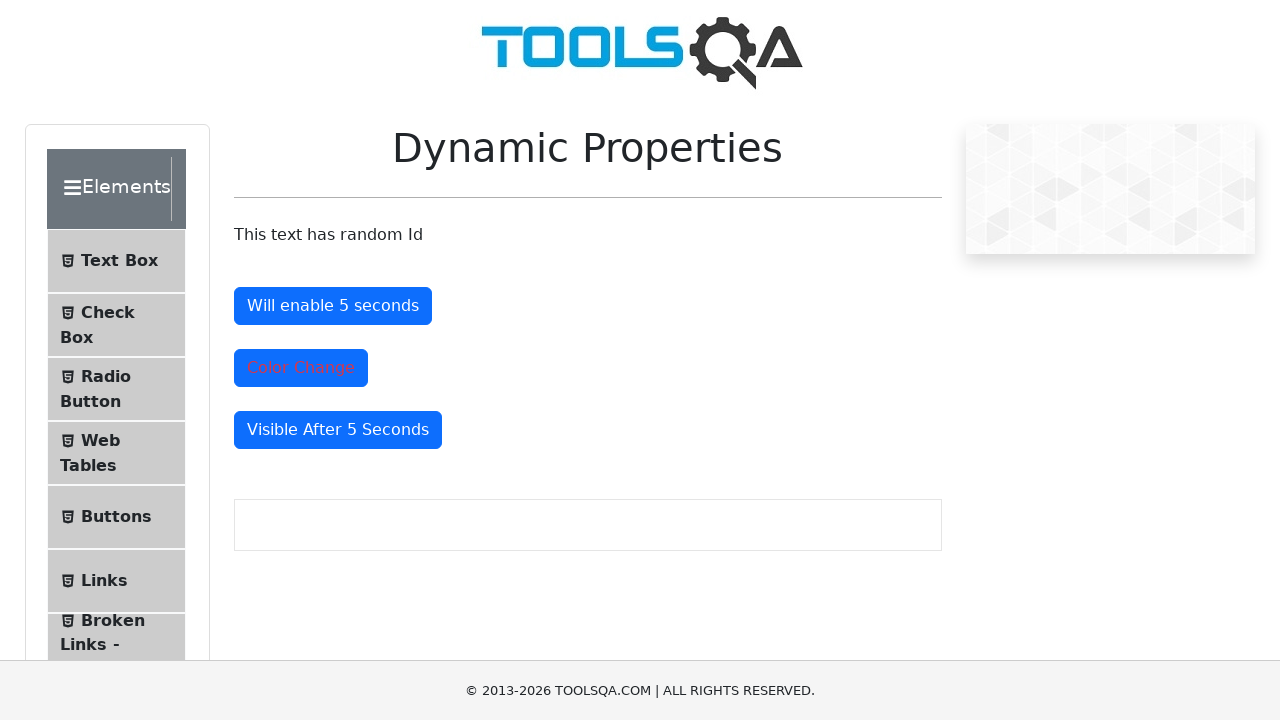

Verified that the button's color has changed over time
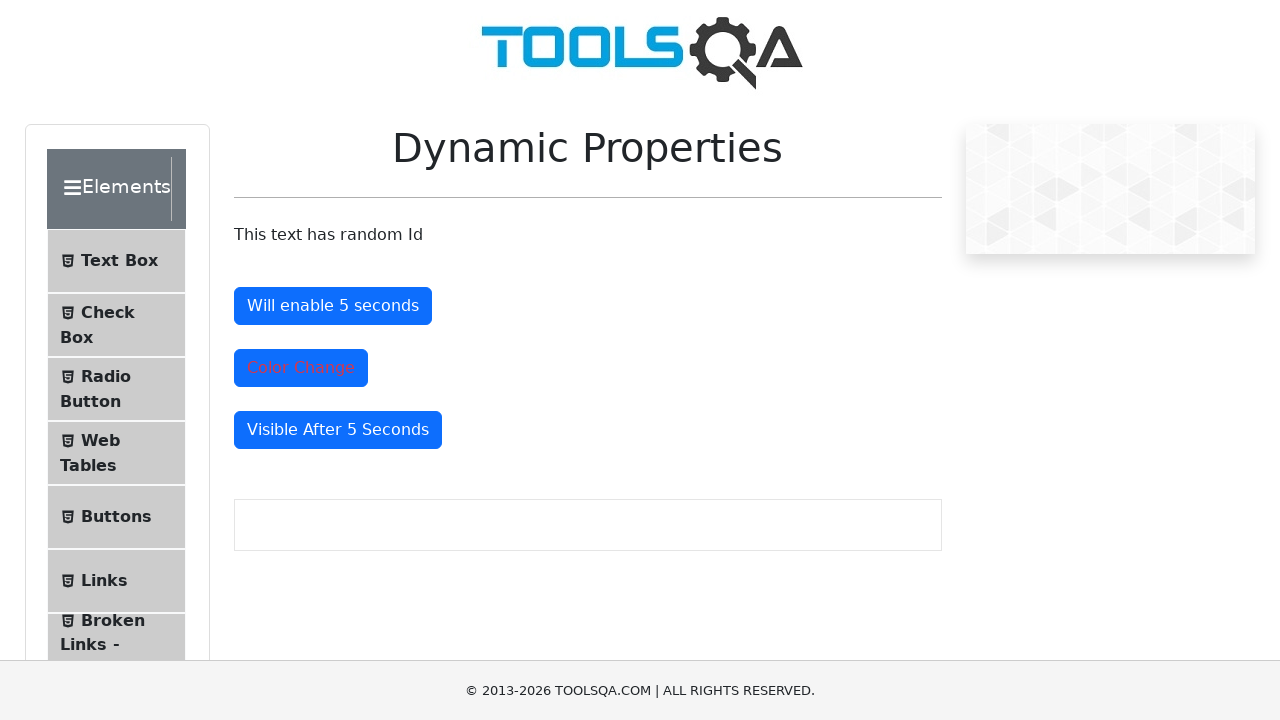

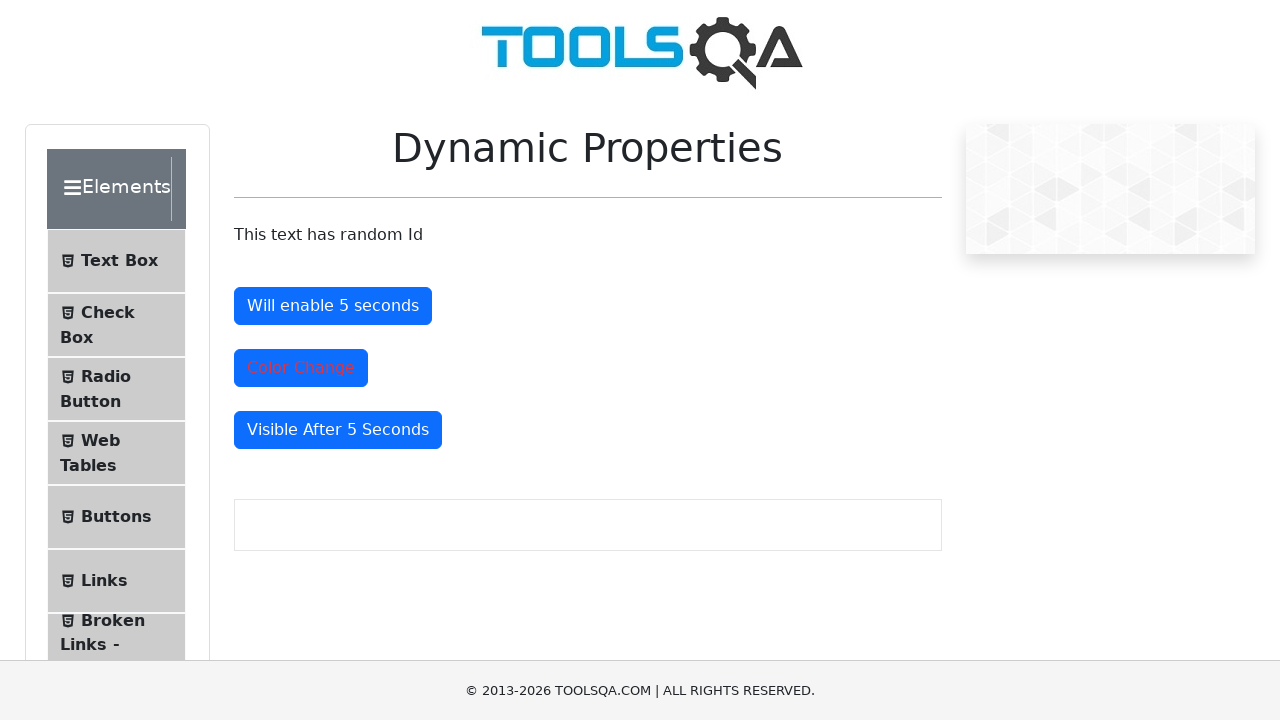